Tests that the page title is not "Youtube" (lowercase 't') to verify case sensitivity

Starting URL: https://www.youtube.com

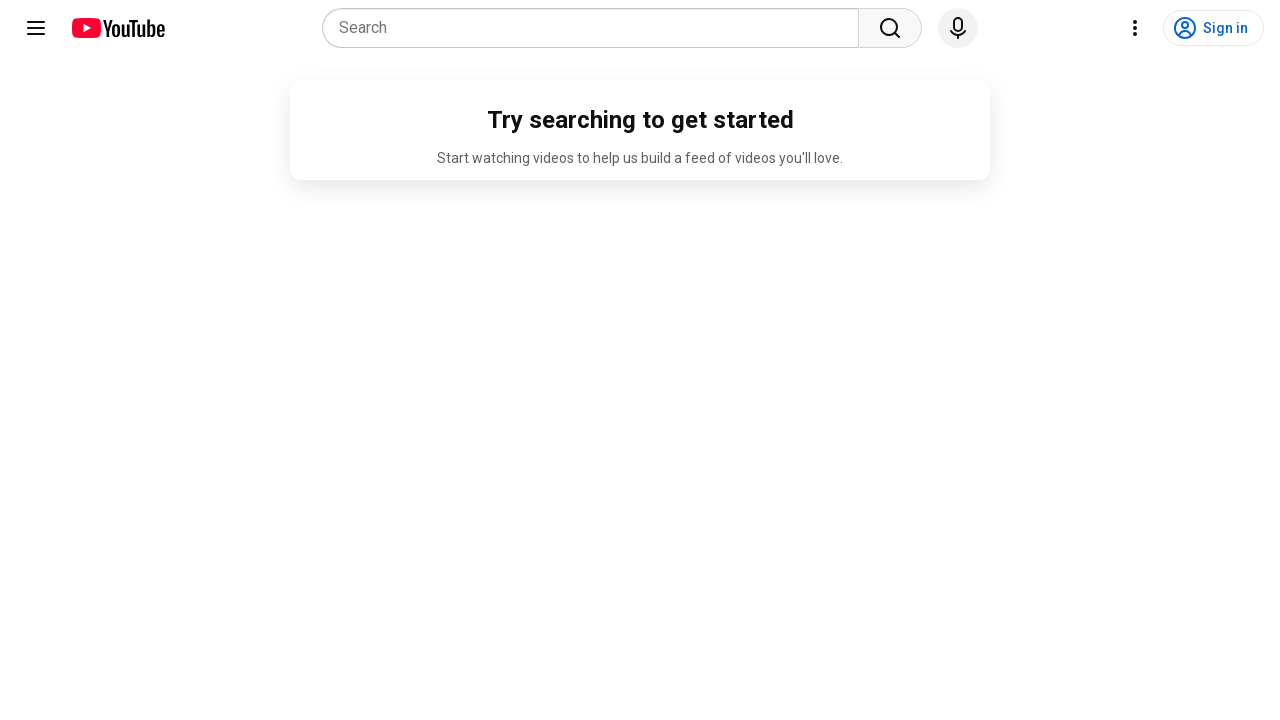

Navigated to https://www.youtube.com
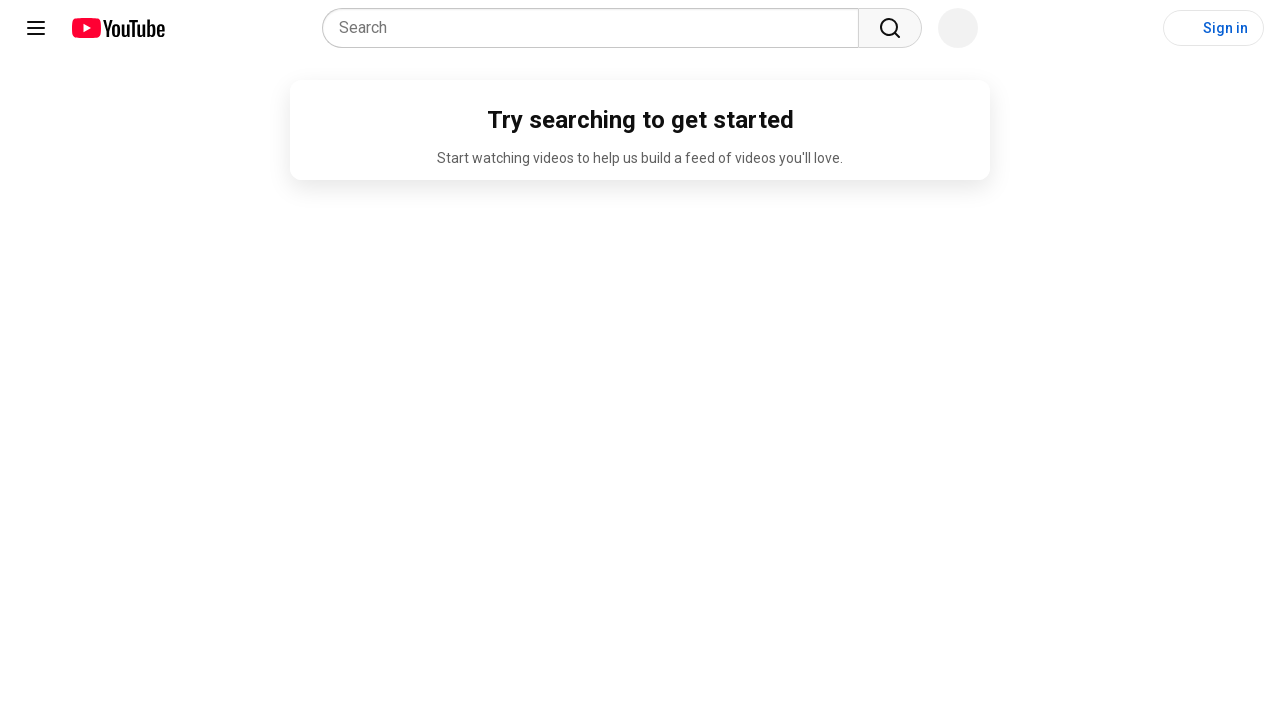

Verified page title is not 'Youtube' (case-sensitive) - assertion passed
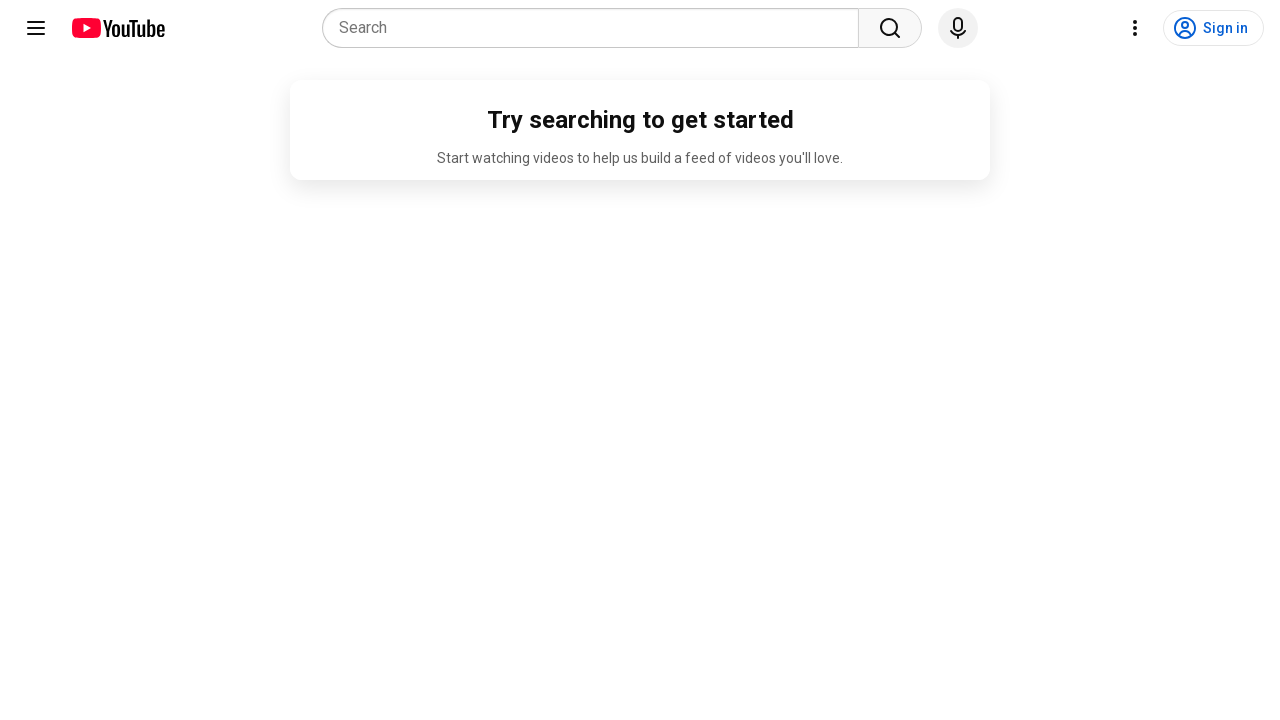

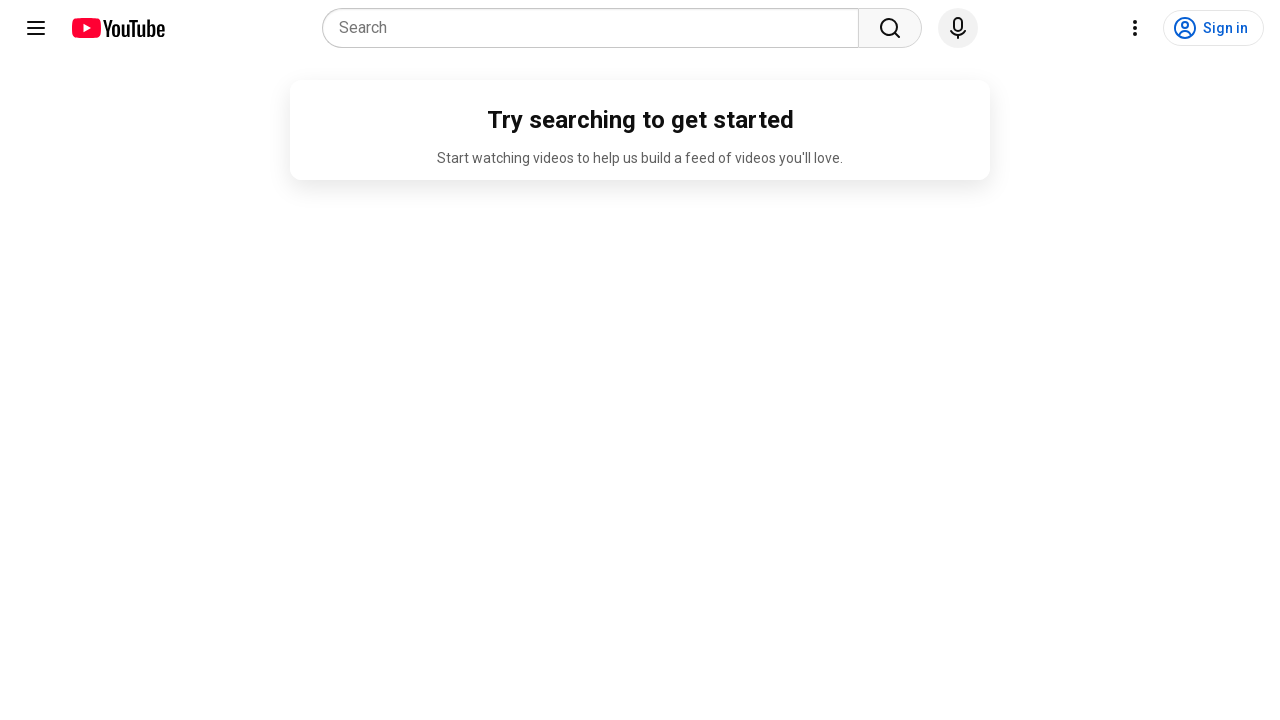